Tests a text box form by filling in user name, email, current address, and permanent address fields, then submitting the form

Starting URL: https://demoqa.com/text-box

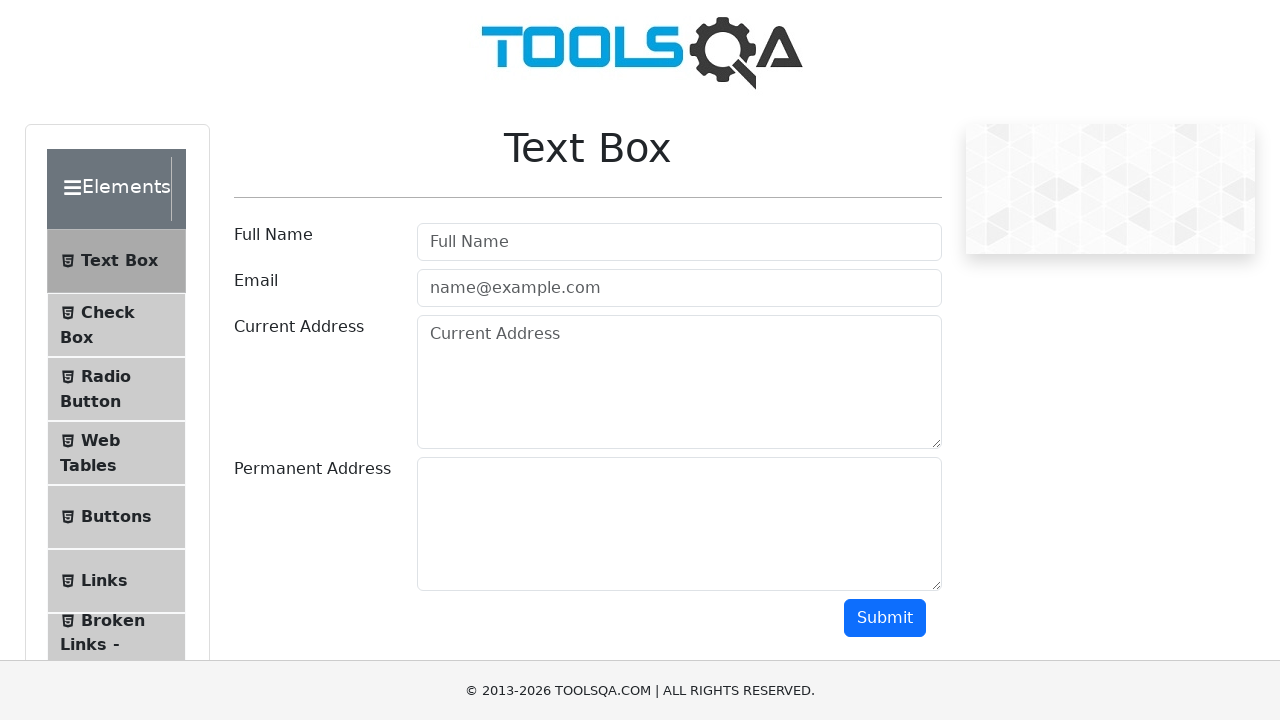

Scrolled down 1000px to view the text box form
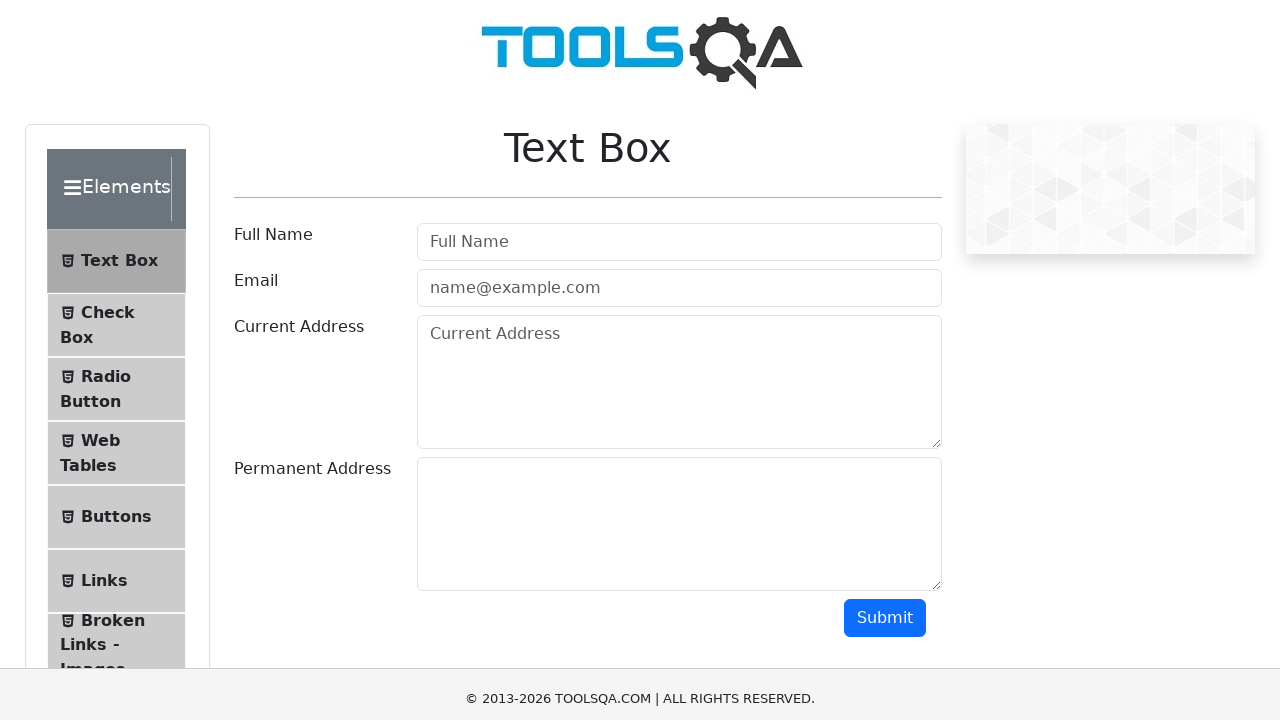

Filled user name field with 'Samarth' on input#userName
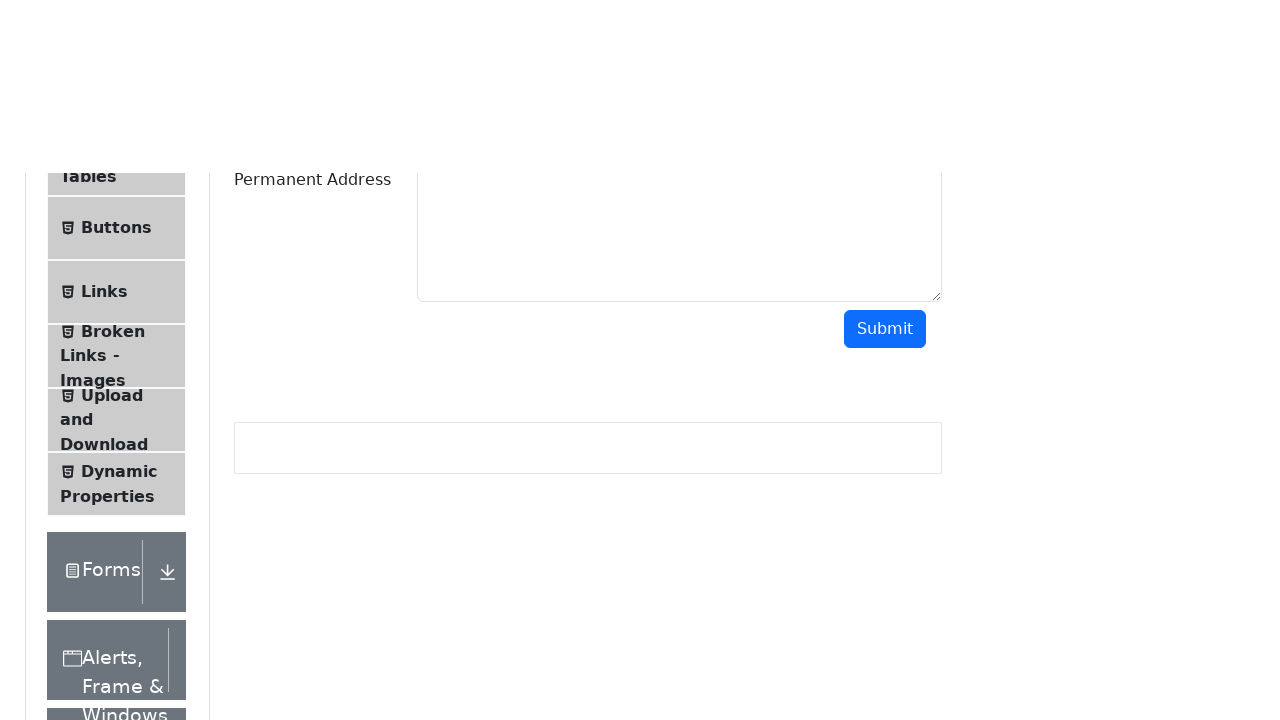

Filled email field with 'samarthkp44@gmail.com' on input#userEmail
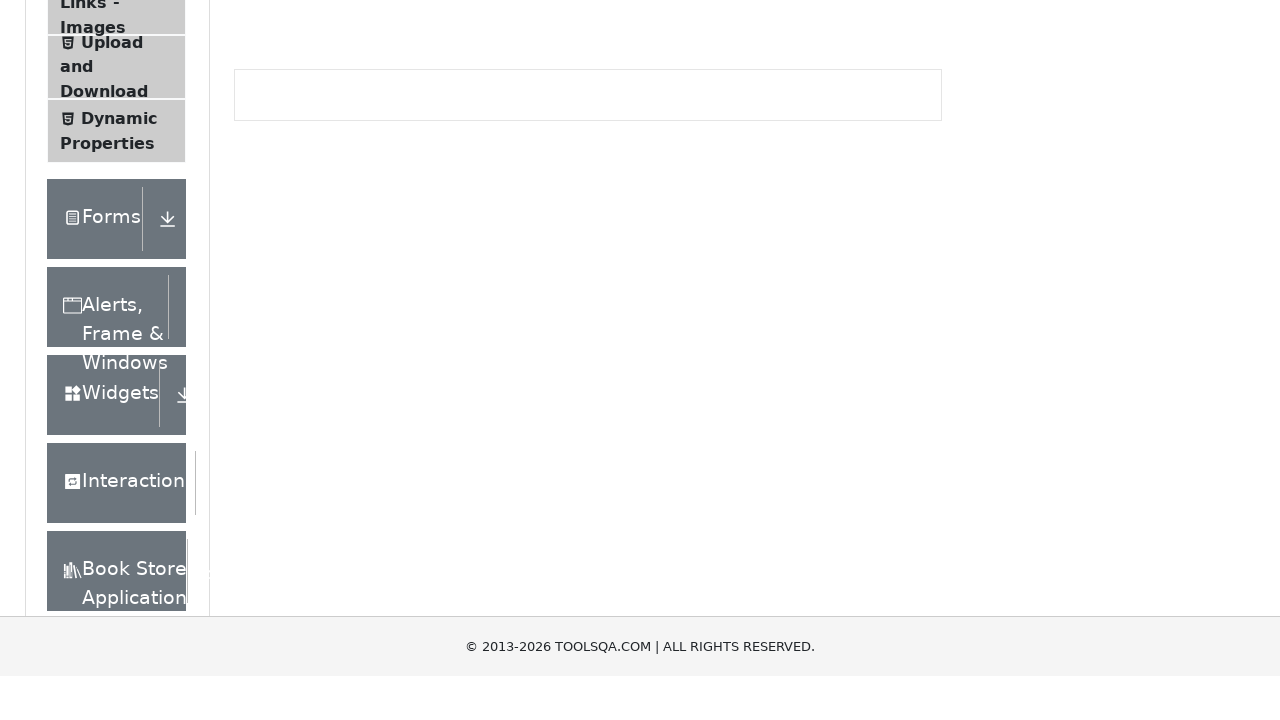

Filled current address field with 'chennai' on textarea#currentAddress
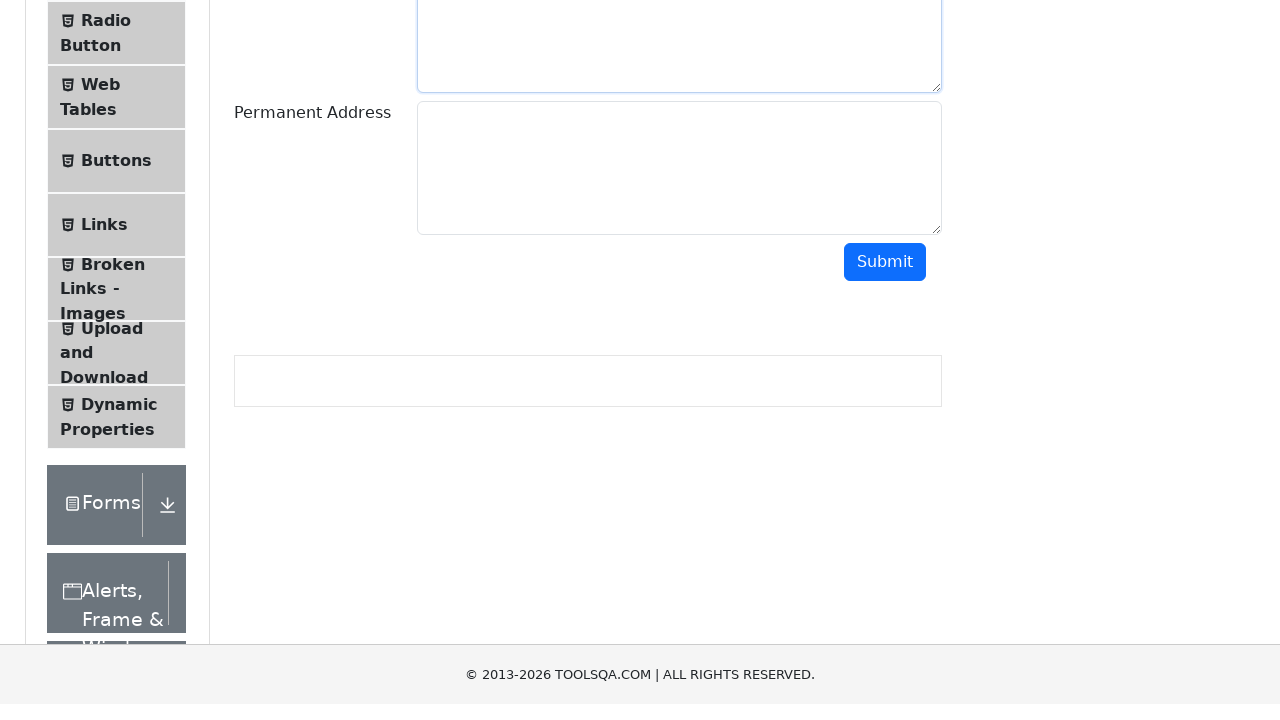

Filled permanent address field with 'bangalore' on textarea#permanentAddress
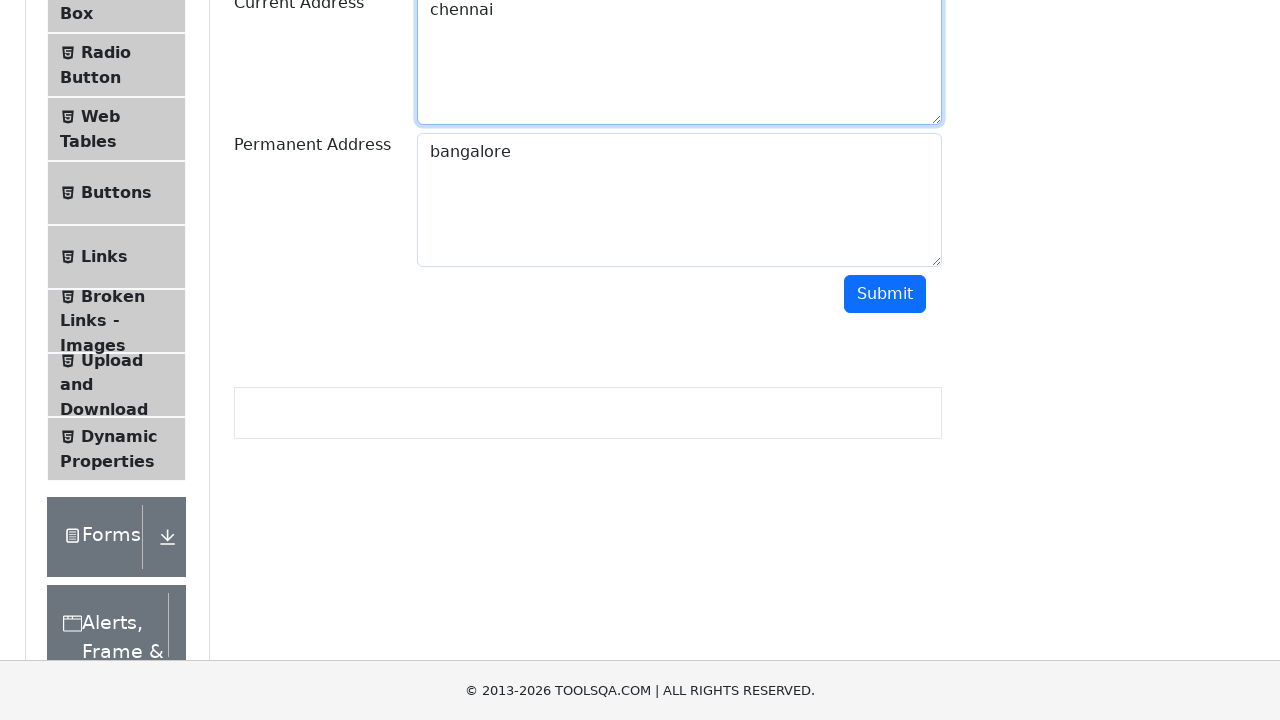

Clicked submit button to submit the form at (885, 294) on button#submit
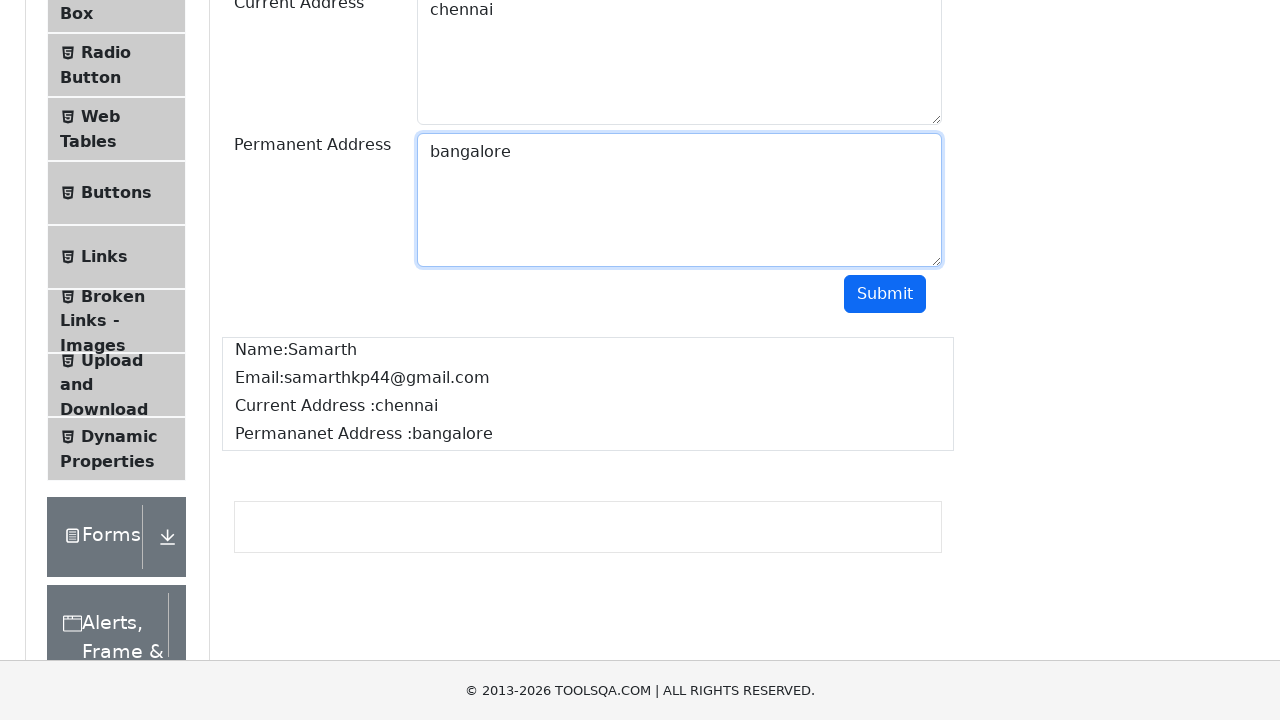

Scrolled down 1000px to view form submission results
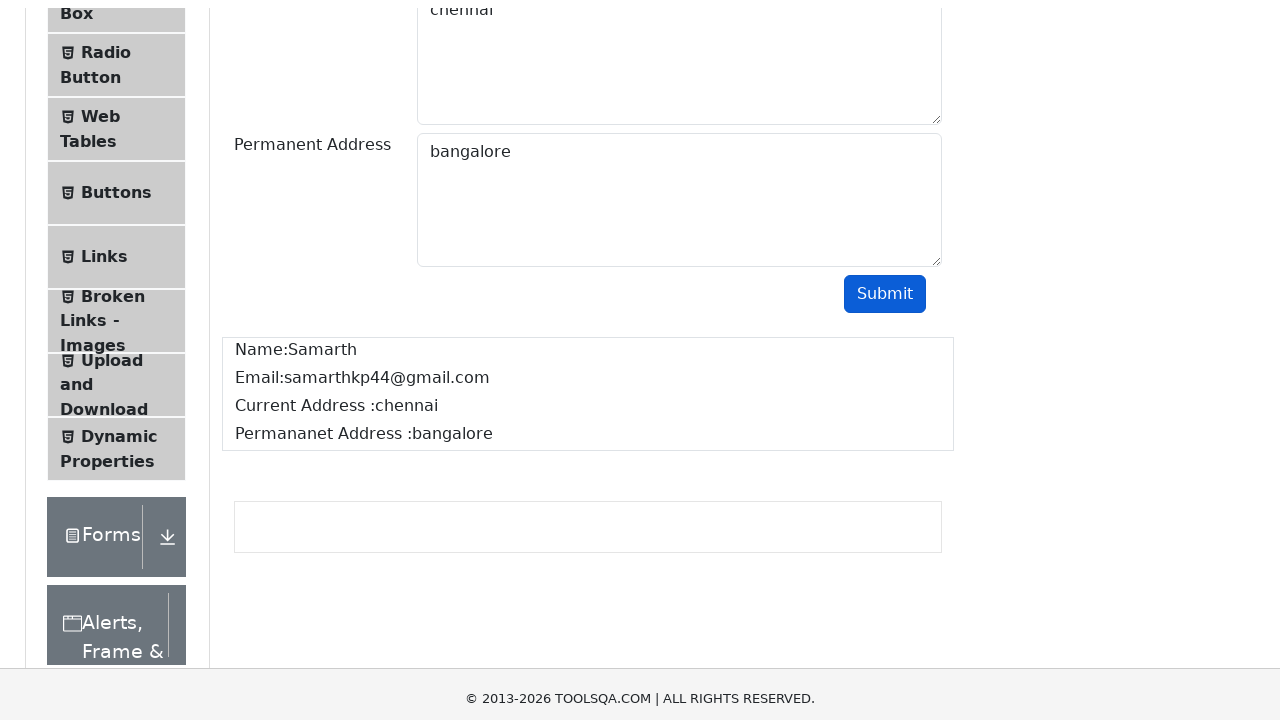

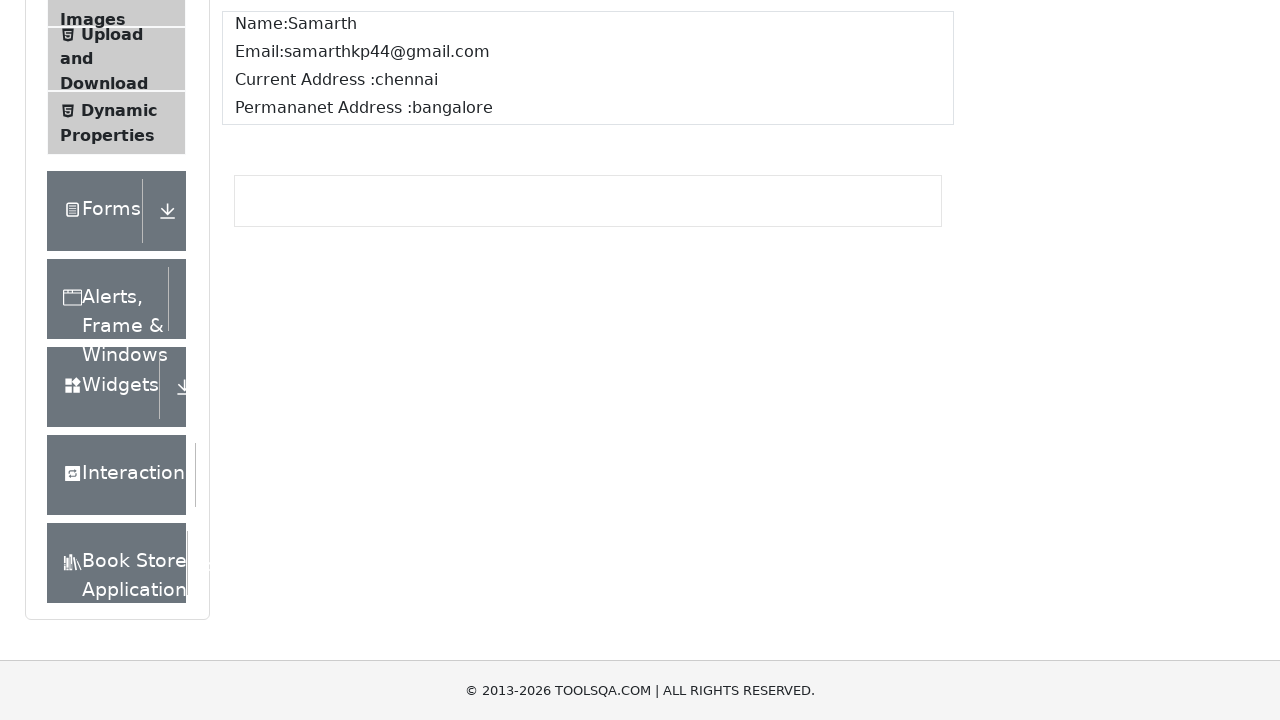